Tests that the Due column can be sorted in ascending order by clicking the column header and verifying the values are sorted correctly

Starting URL: http://the-internet.herokuapp.com/tables

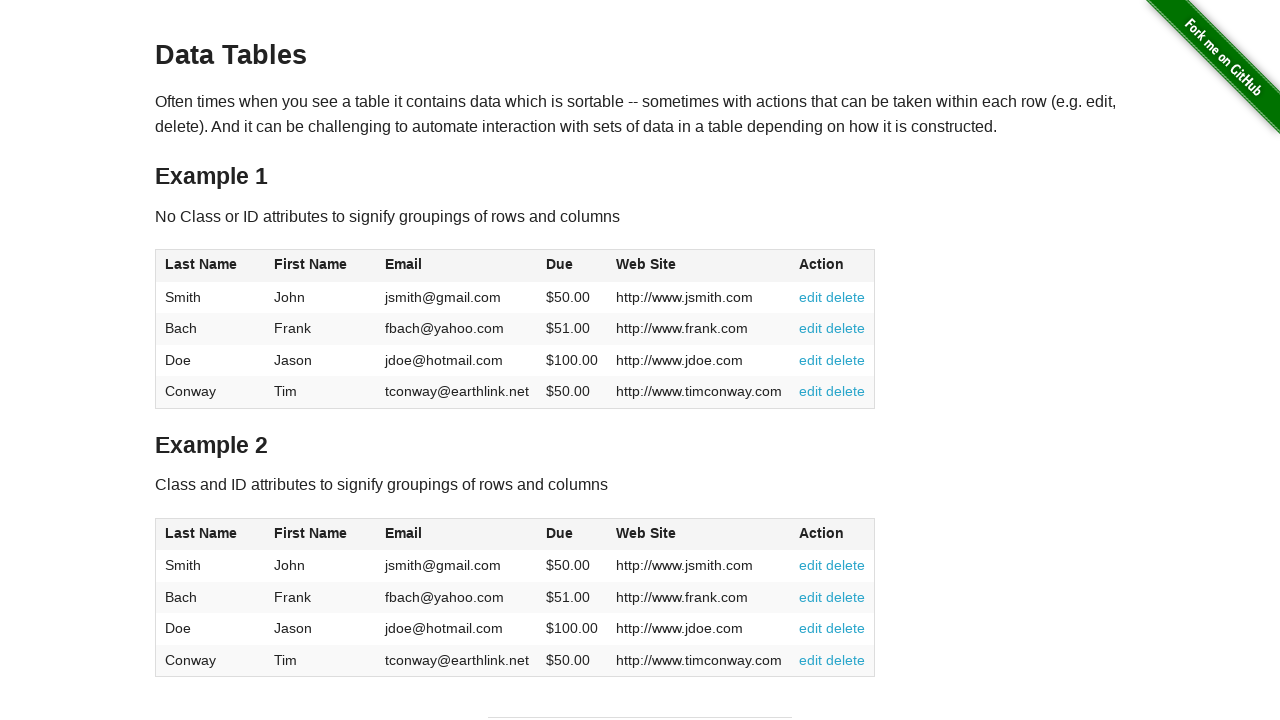

Clicked Due column header to sort in ascending order at (572, 266) on #table1 thead tr th:nth-of-type(4)
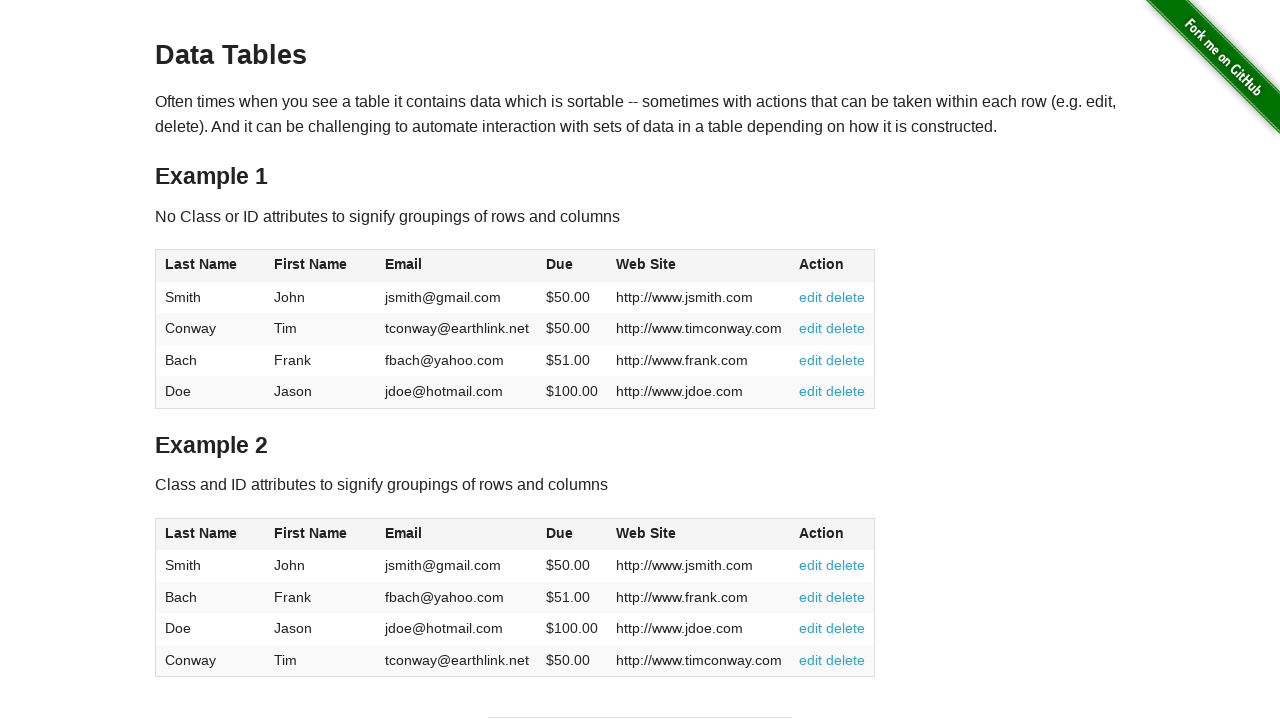

Verified Due column values are loaded after sorting
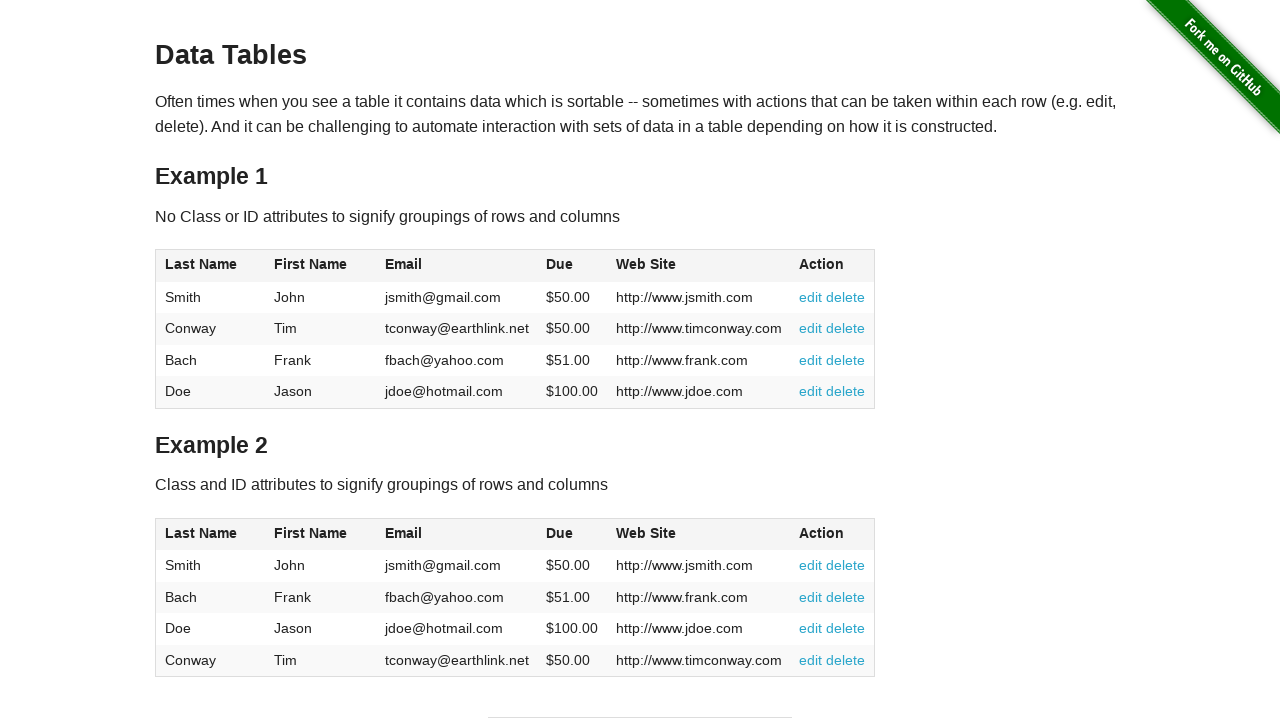

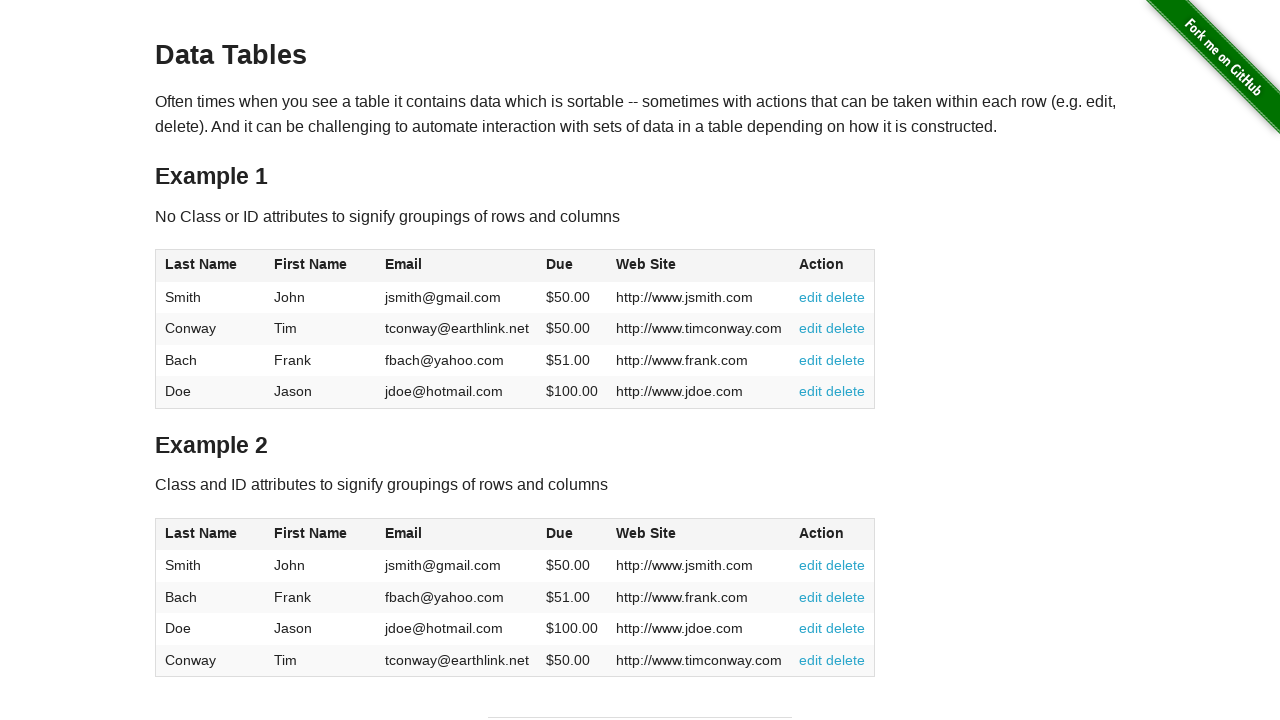